Tests add/remove elements functionality by double-clicking the Add button to create elements, then clicking Delete to remove one

Starting URL: http://the-internet.herokuapp.com/add_remove_elements/

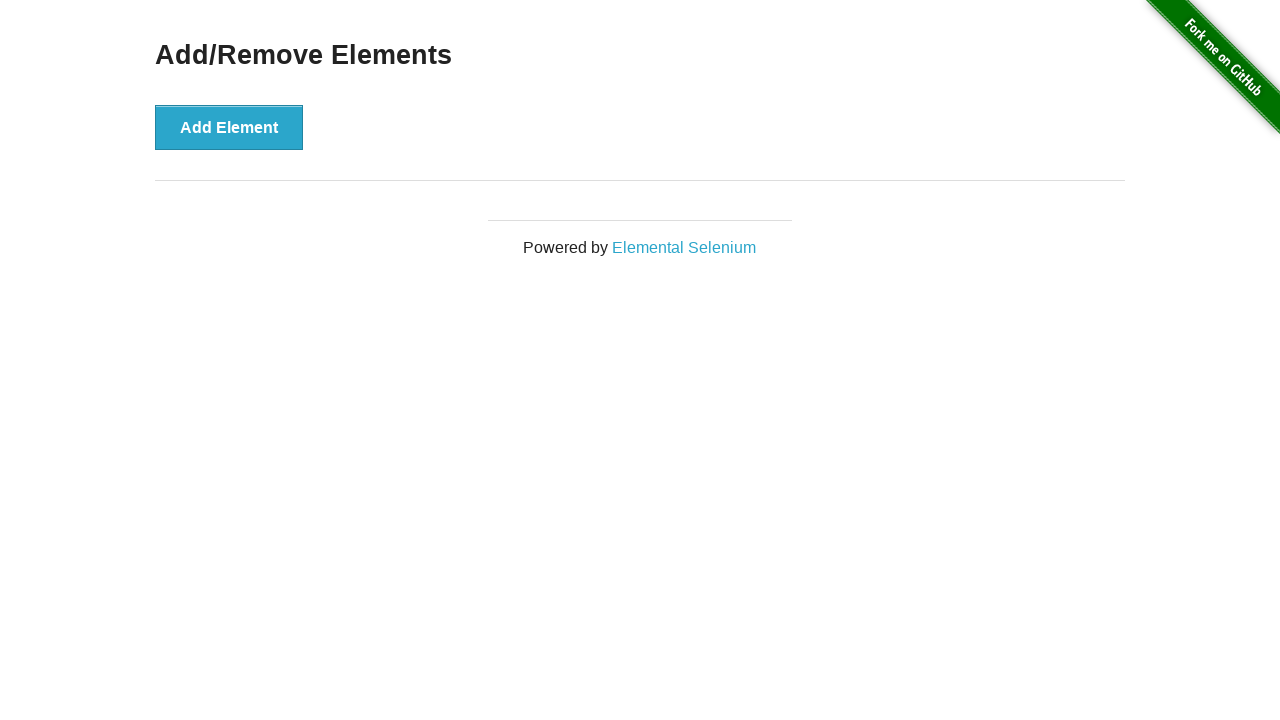

Navigated to Add/Remove Elements page
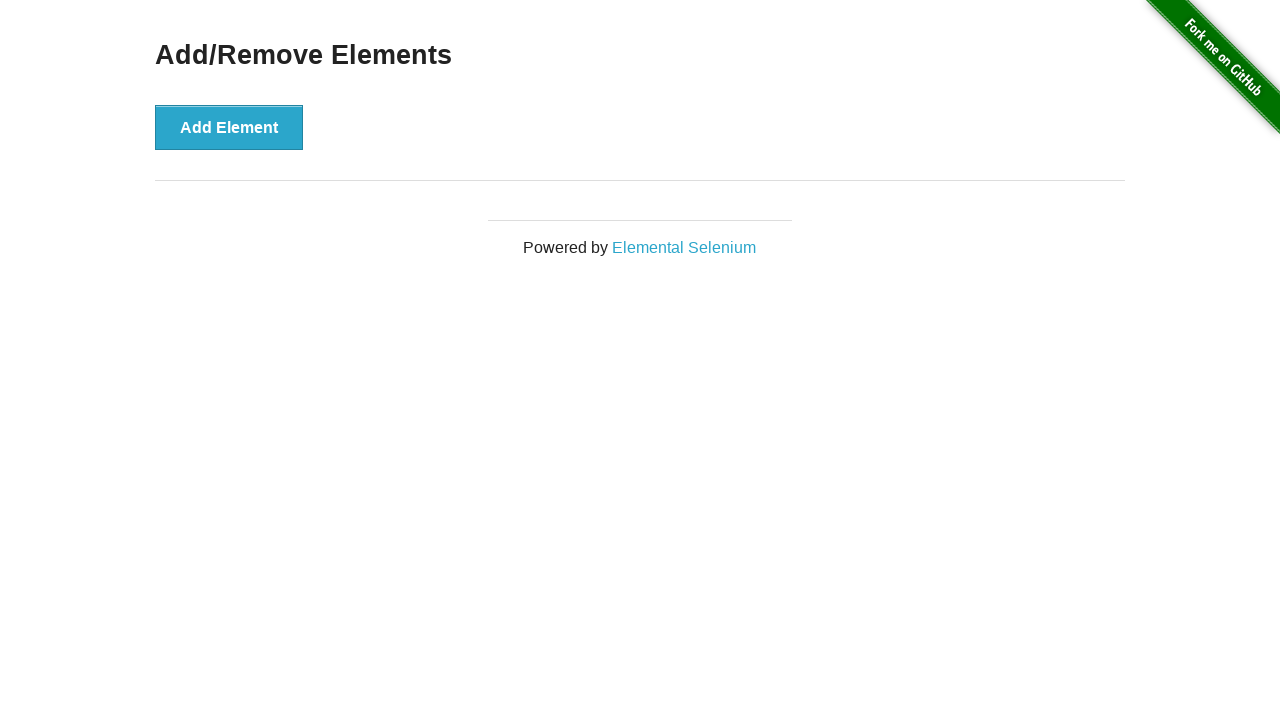

Double-clicked the Add Element button to create two elements at (229, 127) on button
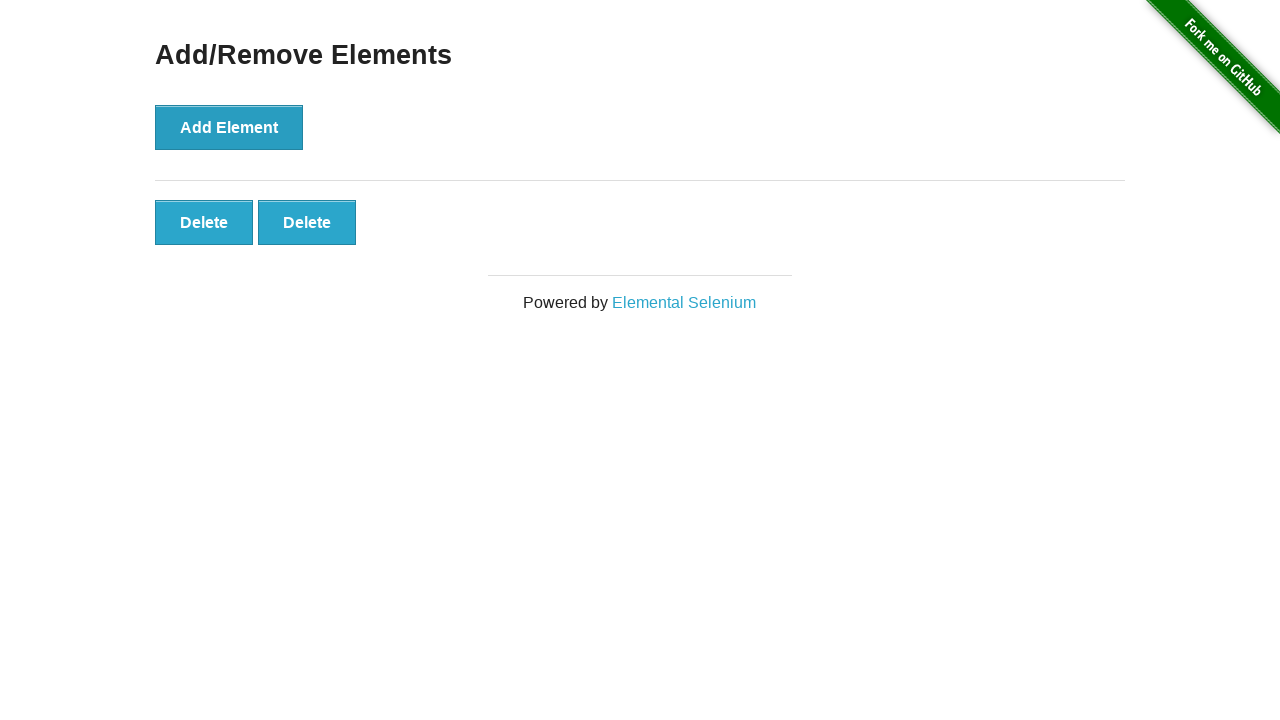

Clicked the Delete button to remove one element at (204, 222) on xpath=//button[text()='Delete']
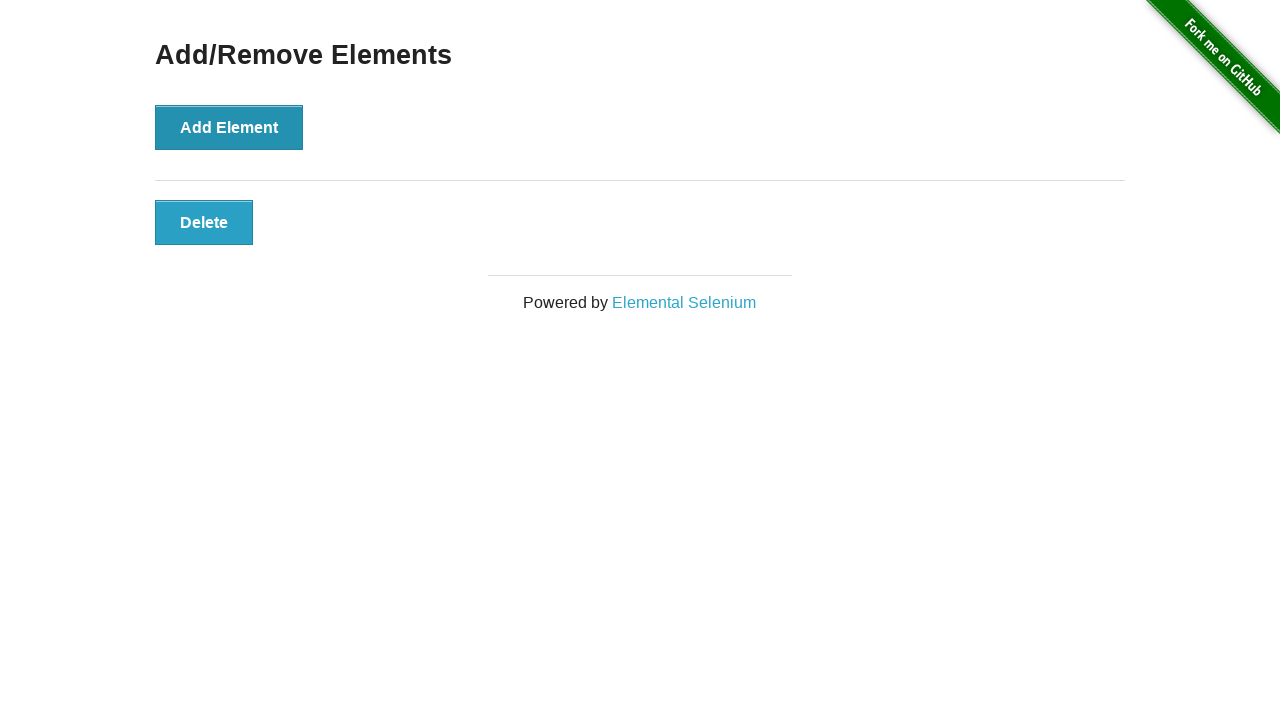

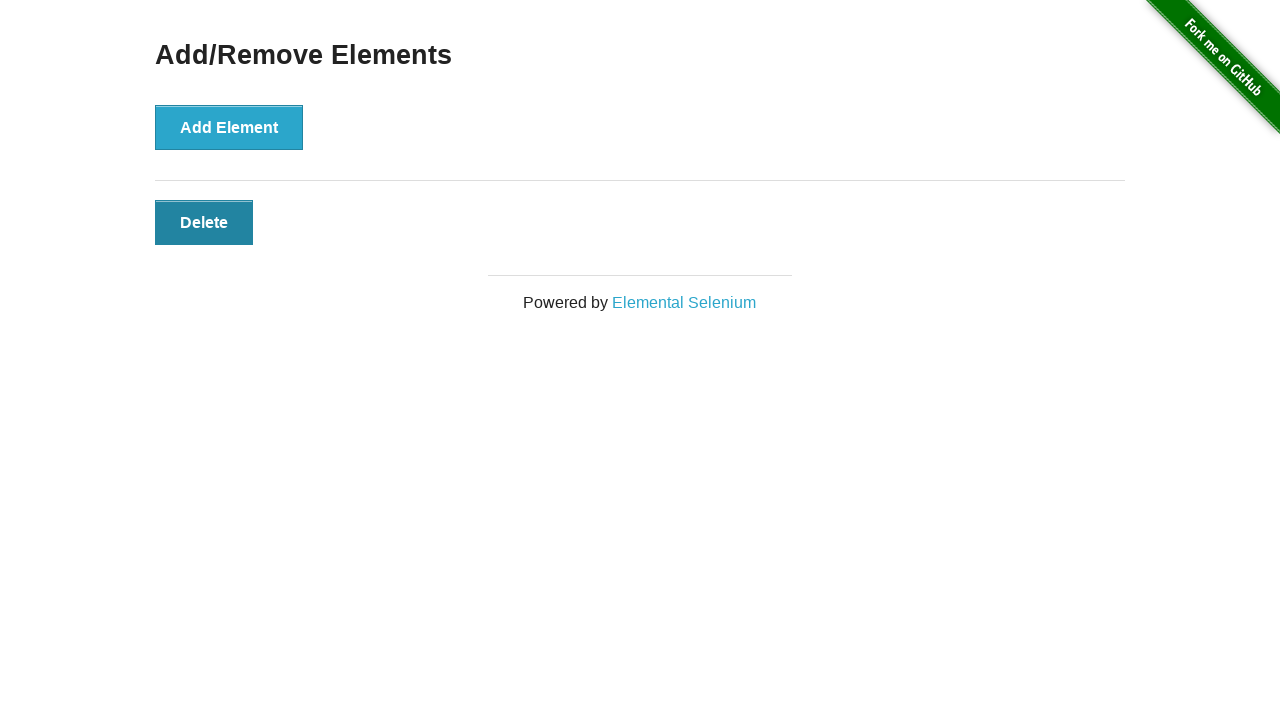